Tests marking individual todo items as complete by checking their checkboxes

Starting URL: https://demo.playwright.dev/todomvc

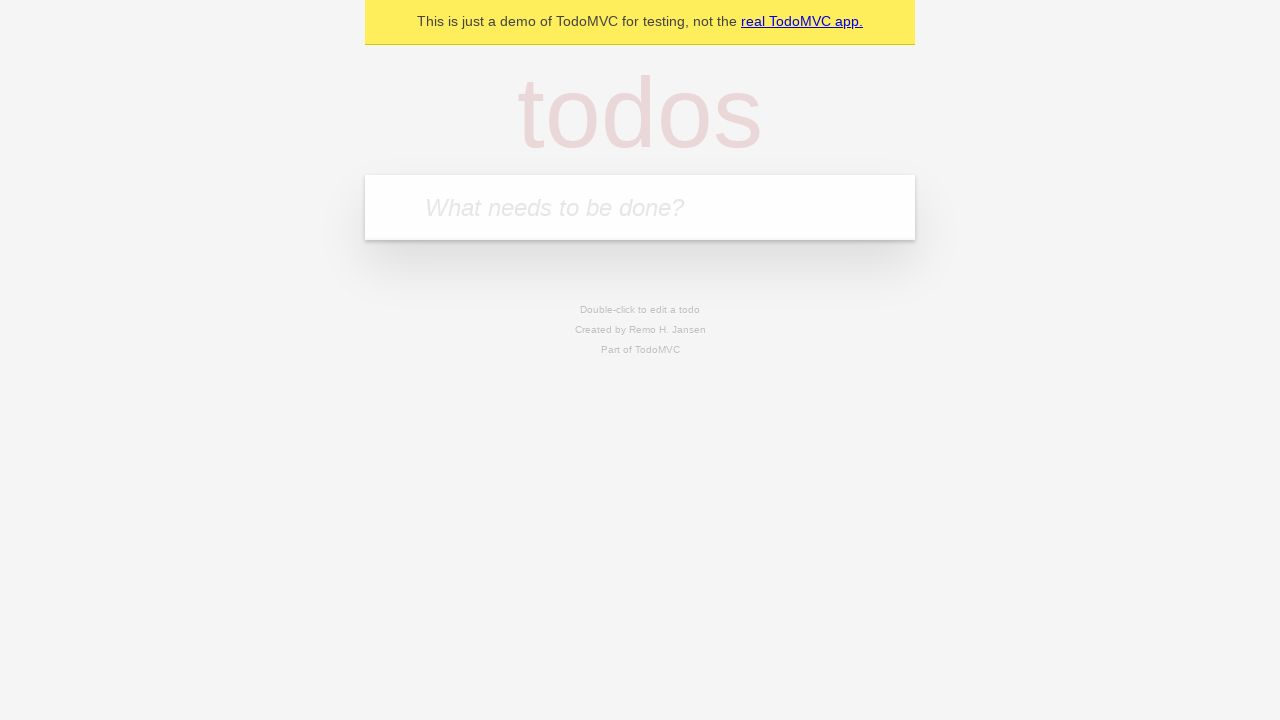

Filled todo input with 'buy some cheese' on internal:attr=[placeholder="What needs to be done?"i]
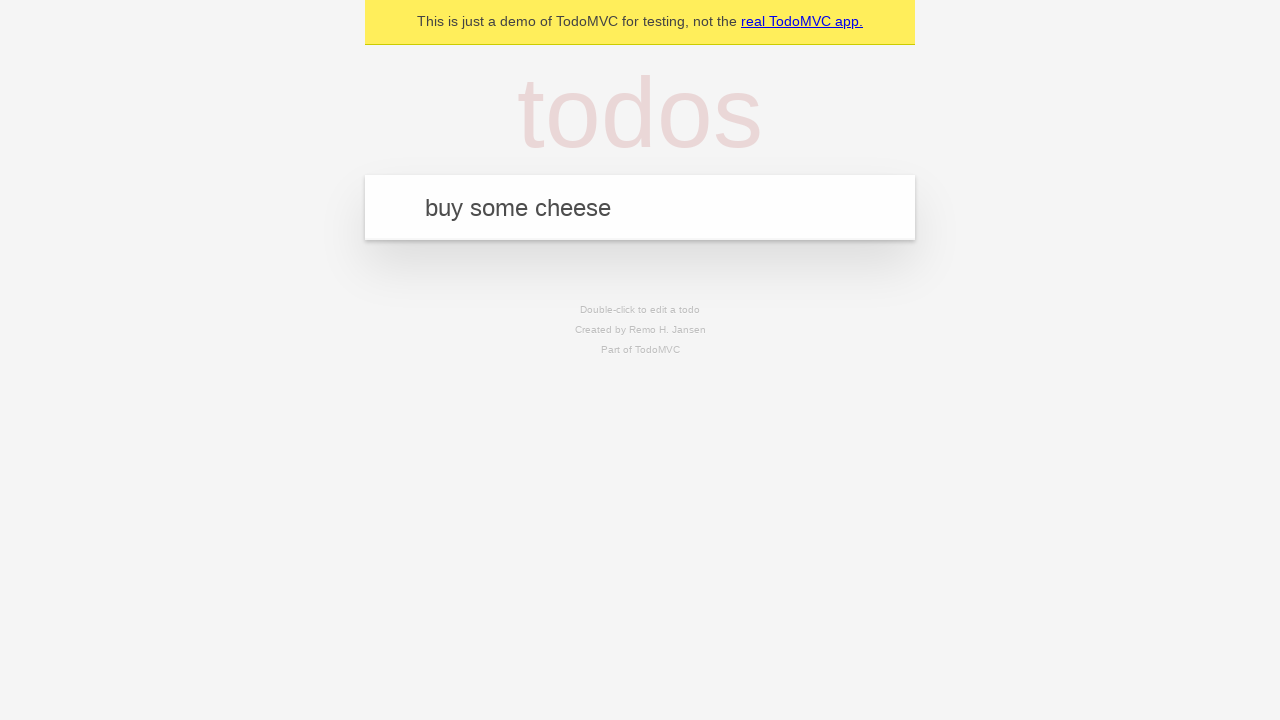

Pressed Enter to add first todo item on internal:attr=[placeholder="What needs to be done?"i]
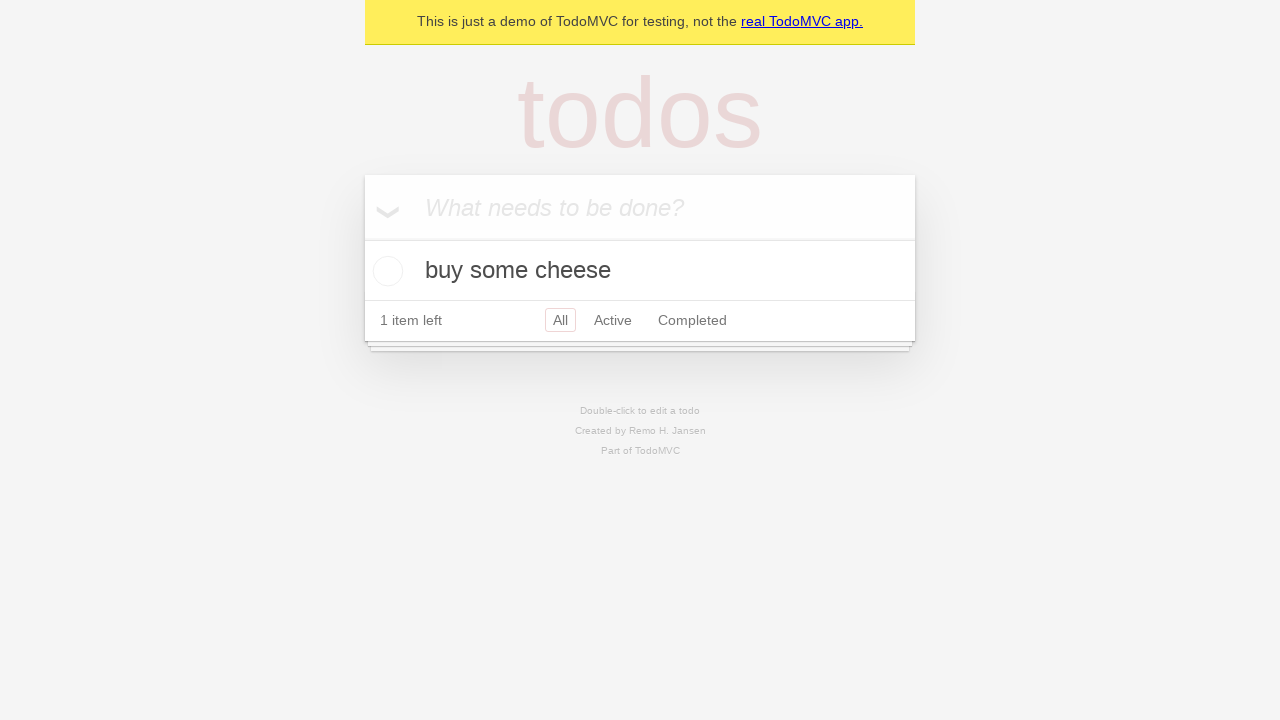

Filled todo input with 'feed the cat' on internal:attr=[placeholder="What needs to be done?"i]
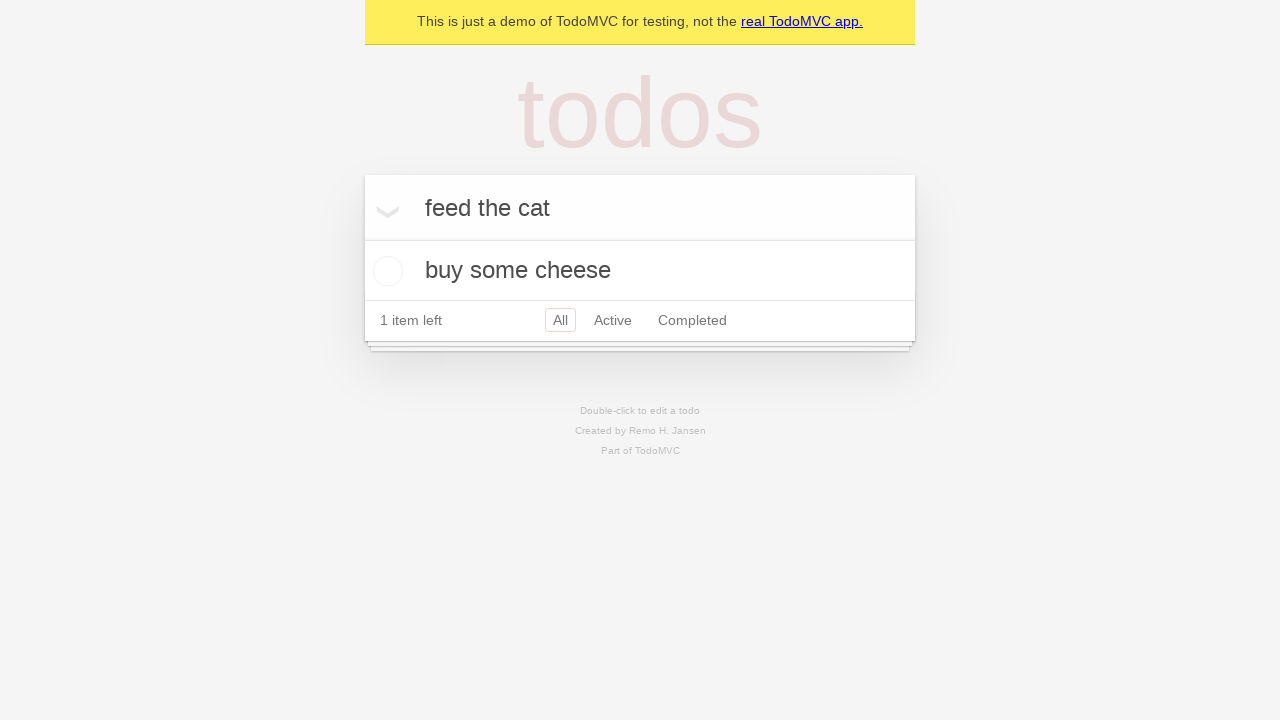

Pressed Enter to add second todo item on internal:attr=[placeholder="What needs to be done?"i]
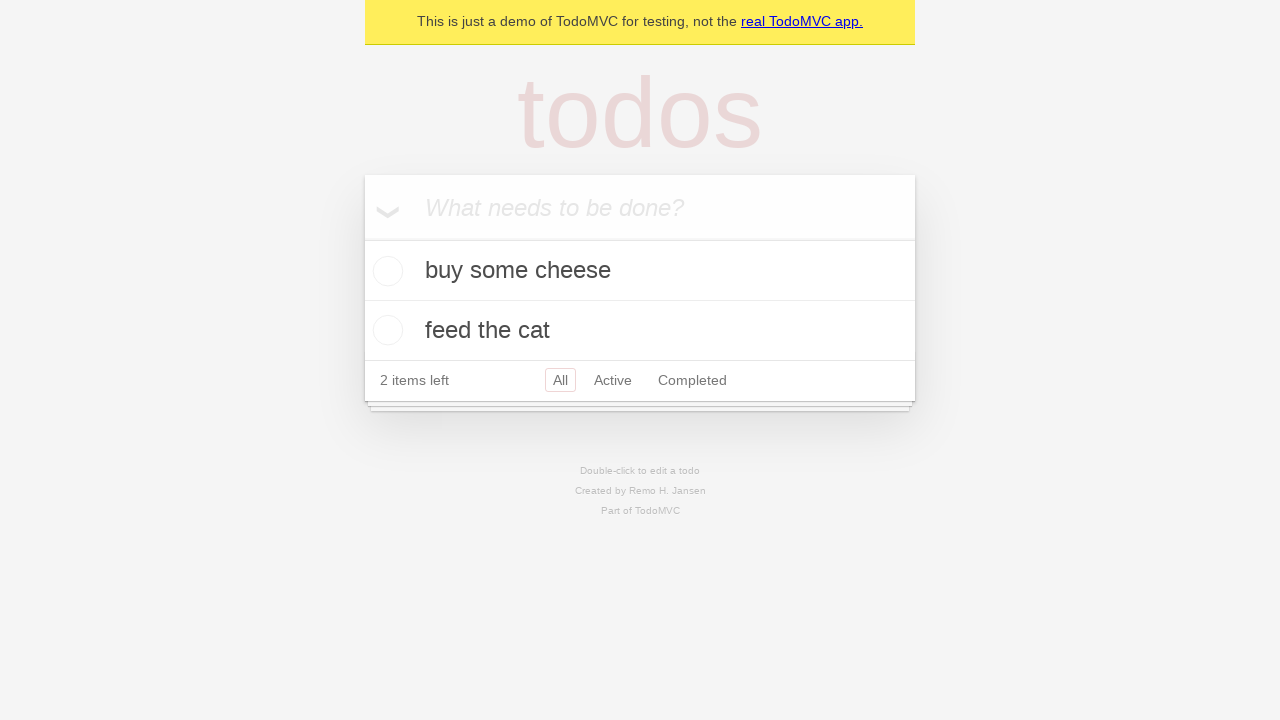

Marked first todo item 'buy some cheese' as complete at (385, 271) on internal:testid=[data-testid="todo-item"s] >> nth=0 >> internal:role=checkbox
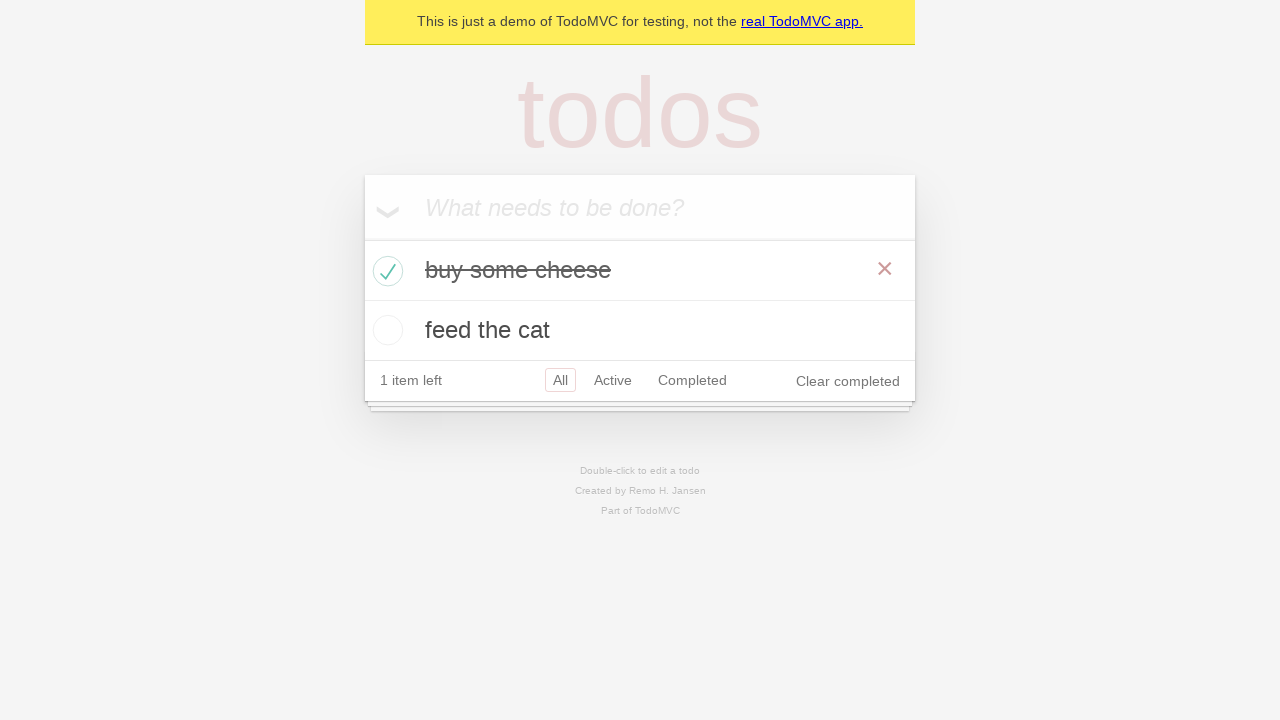

Marked second todo item 'feed the cat' as complete at (385, 330) on internal:testid=[data-testid="todo-item"s] >> nth=1 >> internal:role=checkbox
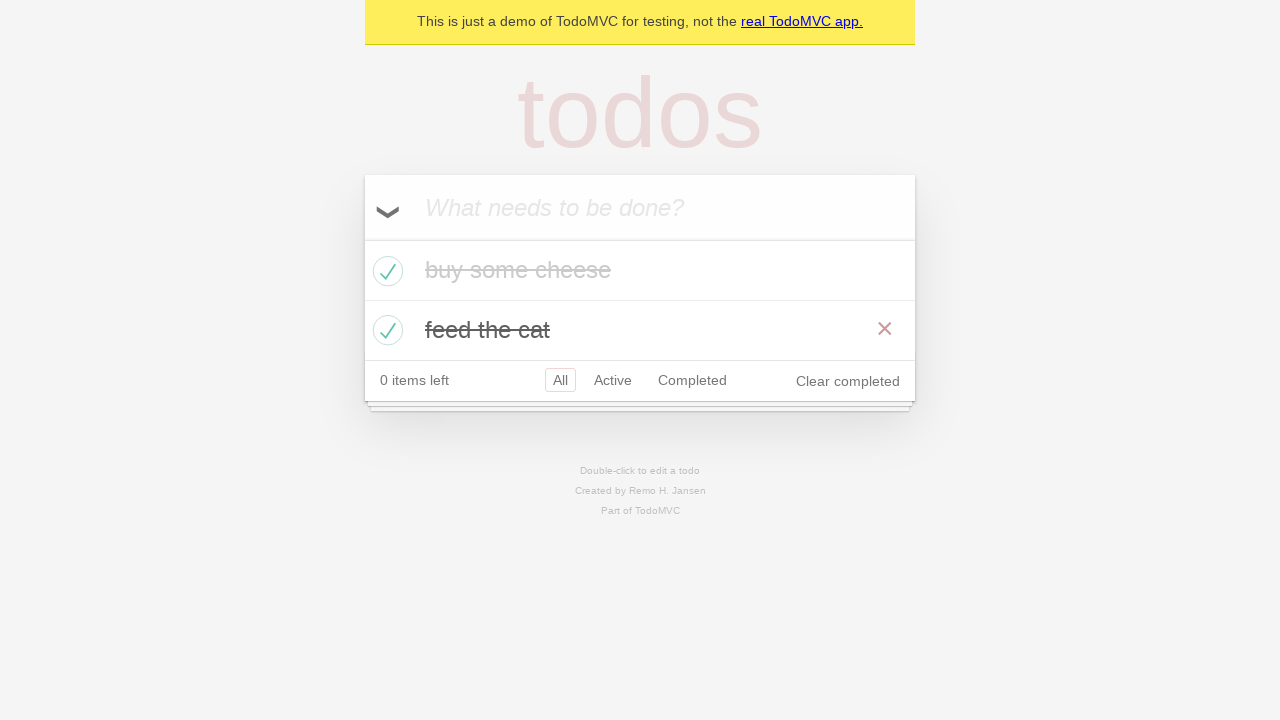

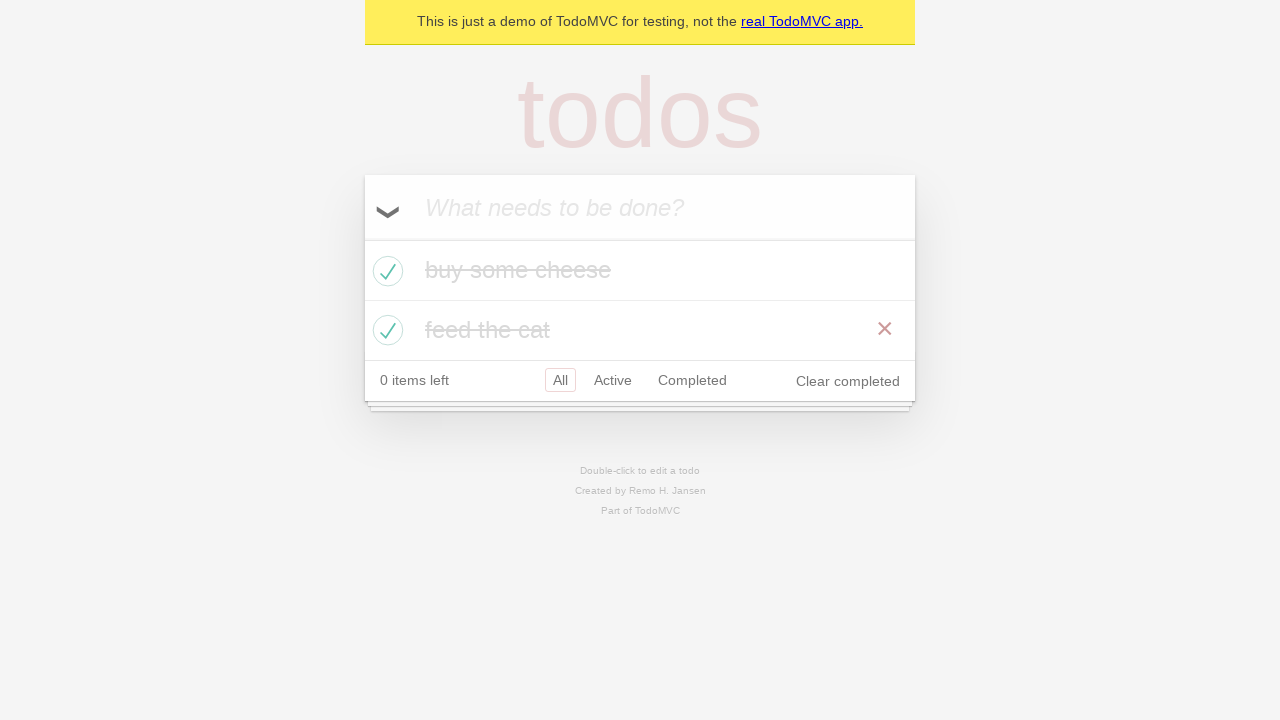